Tests chat room creation by filling in room name and username fields, then clicking the create room button

Starting URL: https://chat.1410inc.xyz

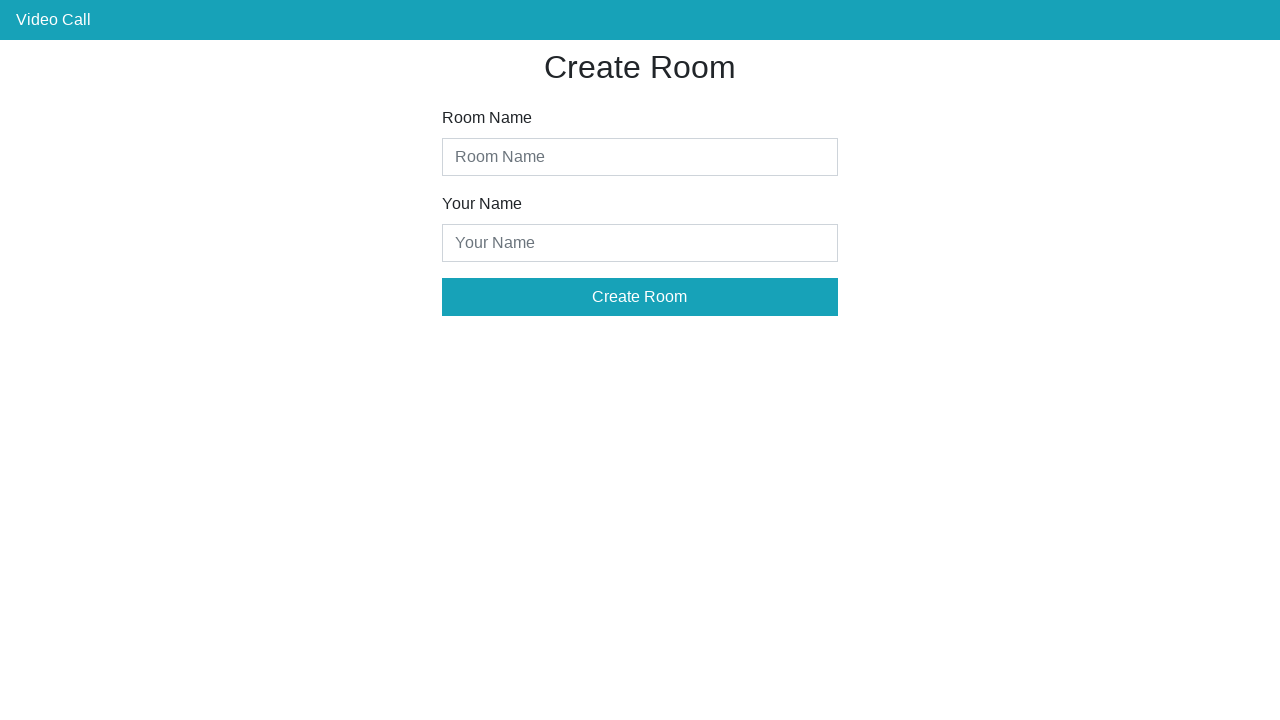

Filled room name field with 'Room 1' on #room-name
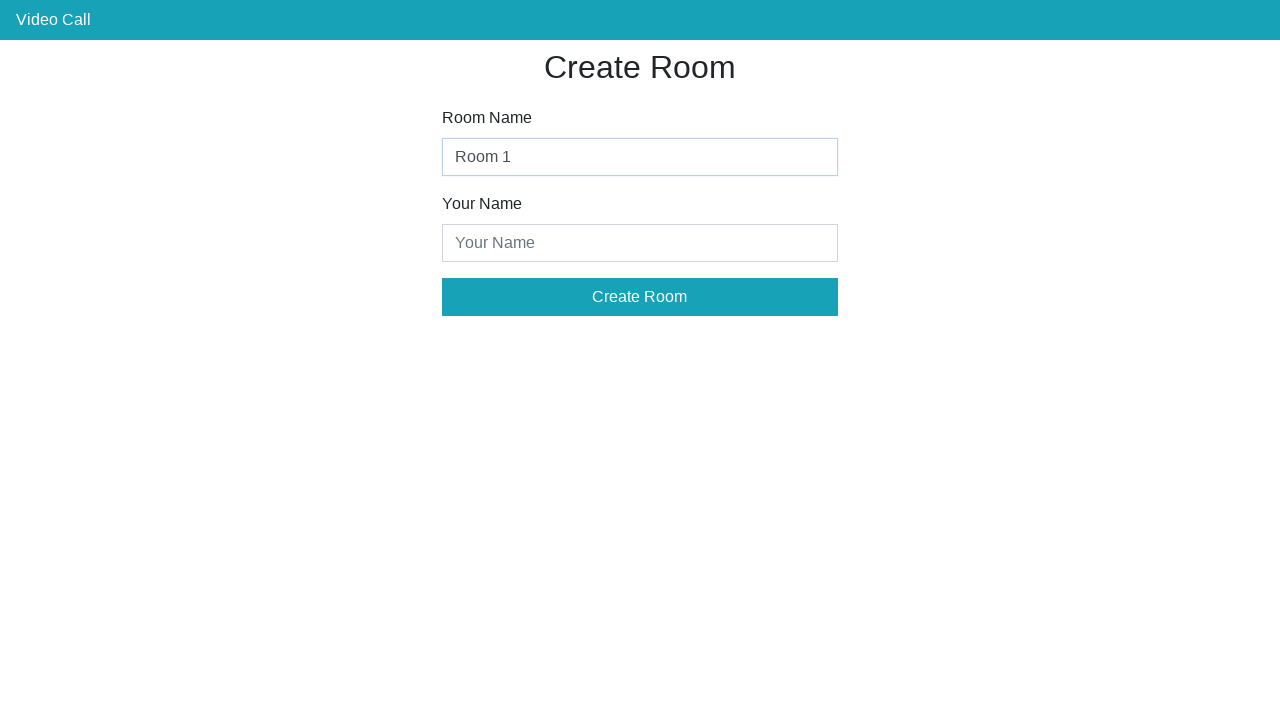

Filled username field with 'Mohamed 1' on #your-name
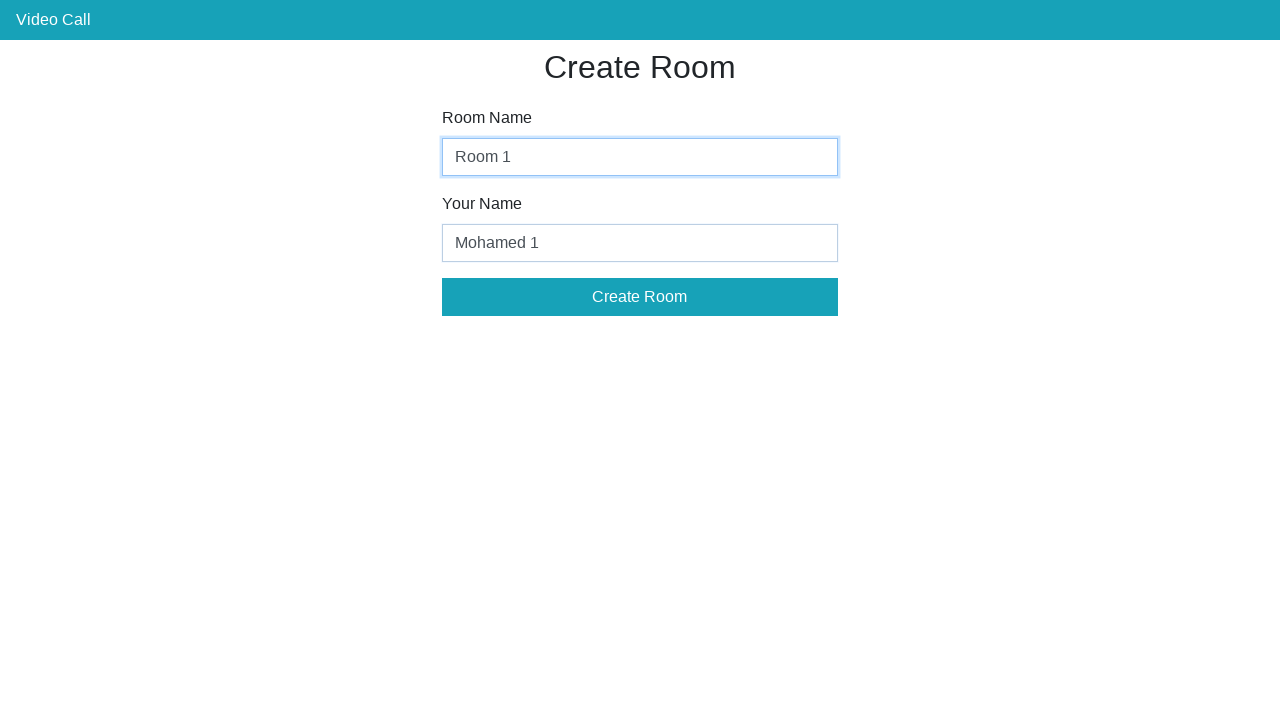

Clicked create room button to create chat room at (640, 297) on #create-room
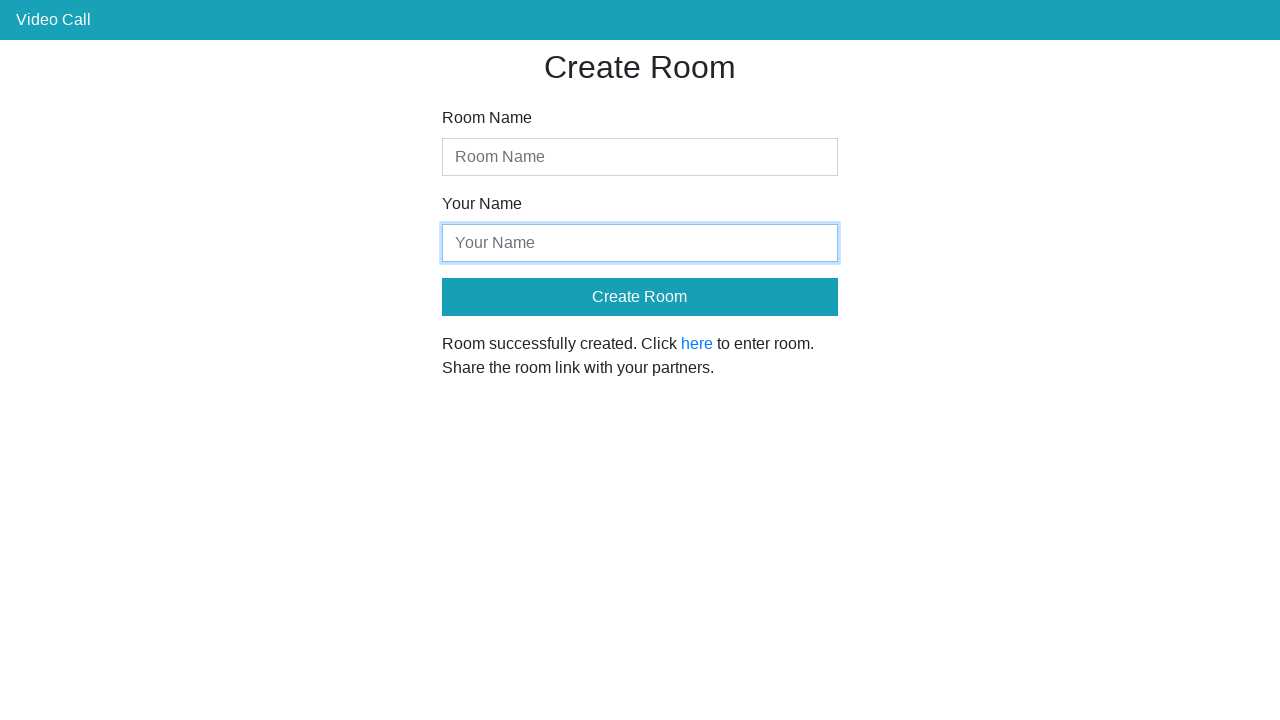

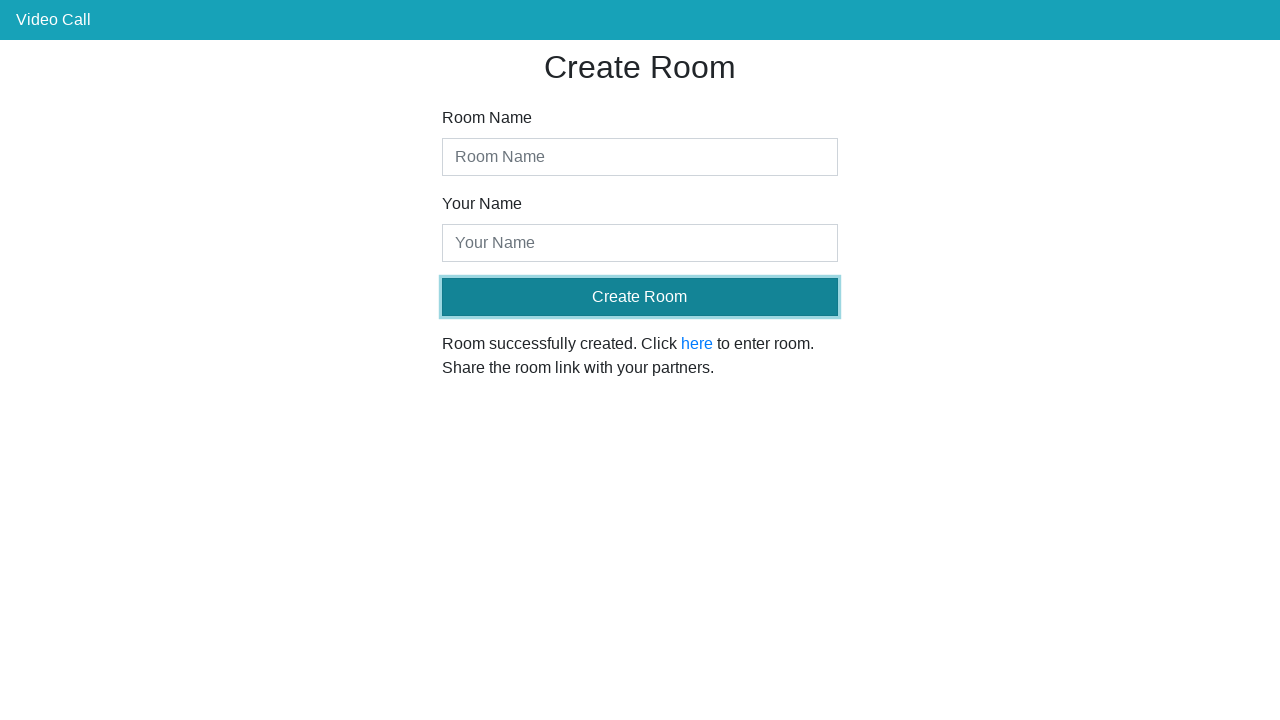